Tests adding and removing elements dynamically by clicking buttons multiple times and verifying element count changes

Starting URL: https://the-internet.herokuapp.com/add_remove_elements/

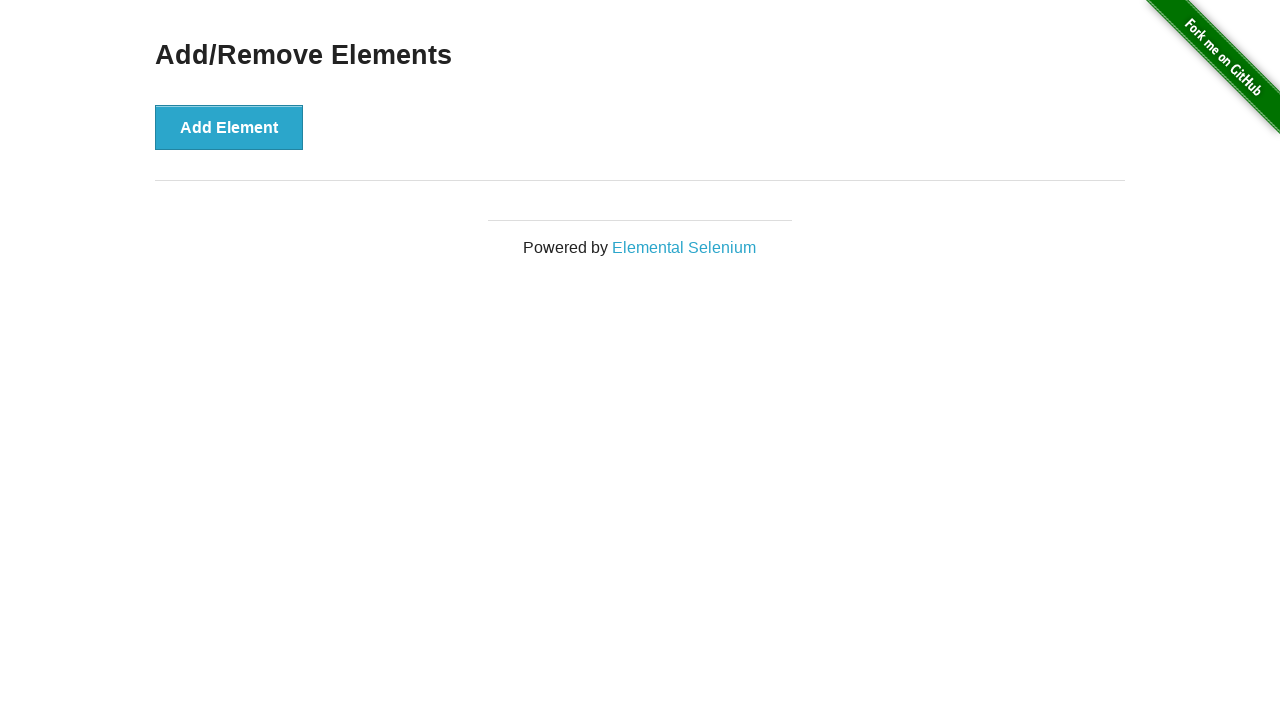

Verified add button is visible
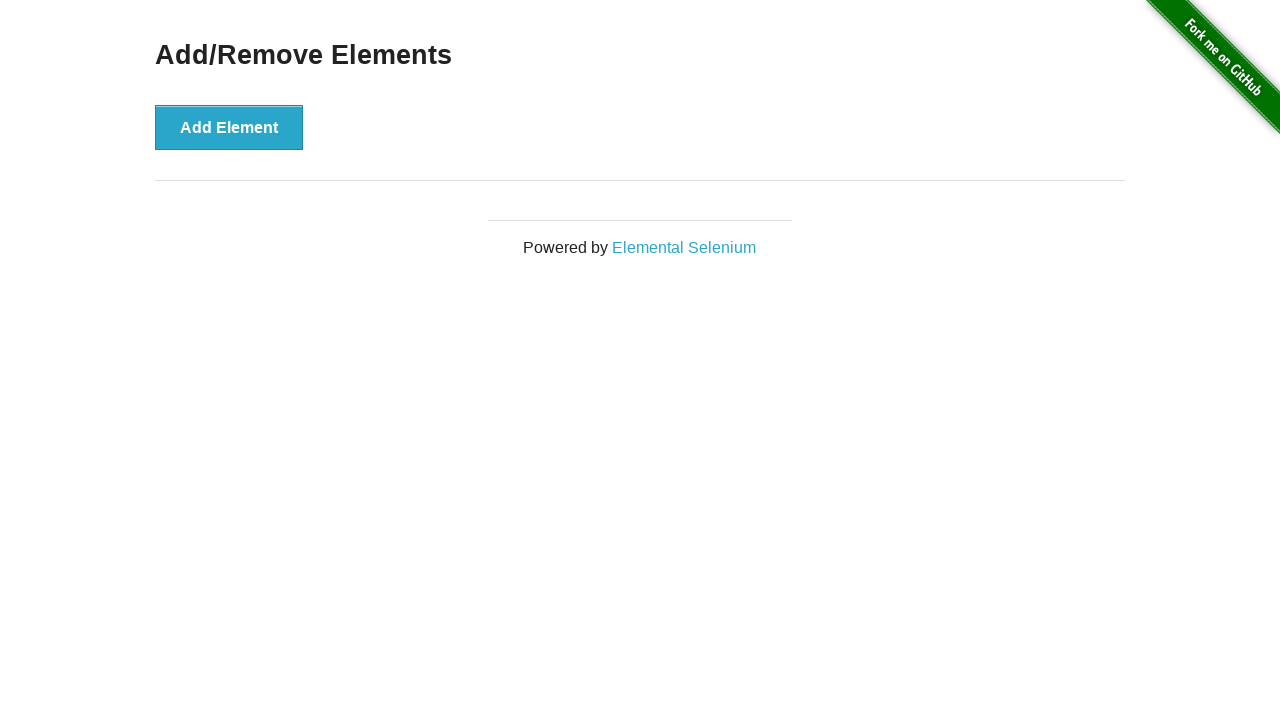

Verified no delete buttons exist initially
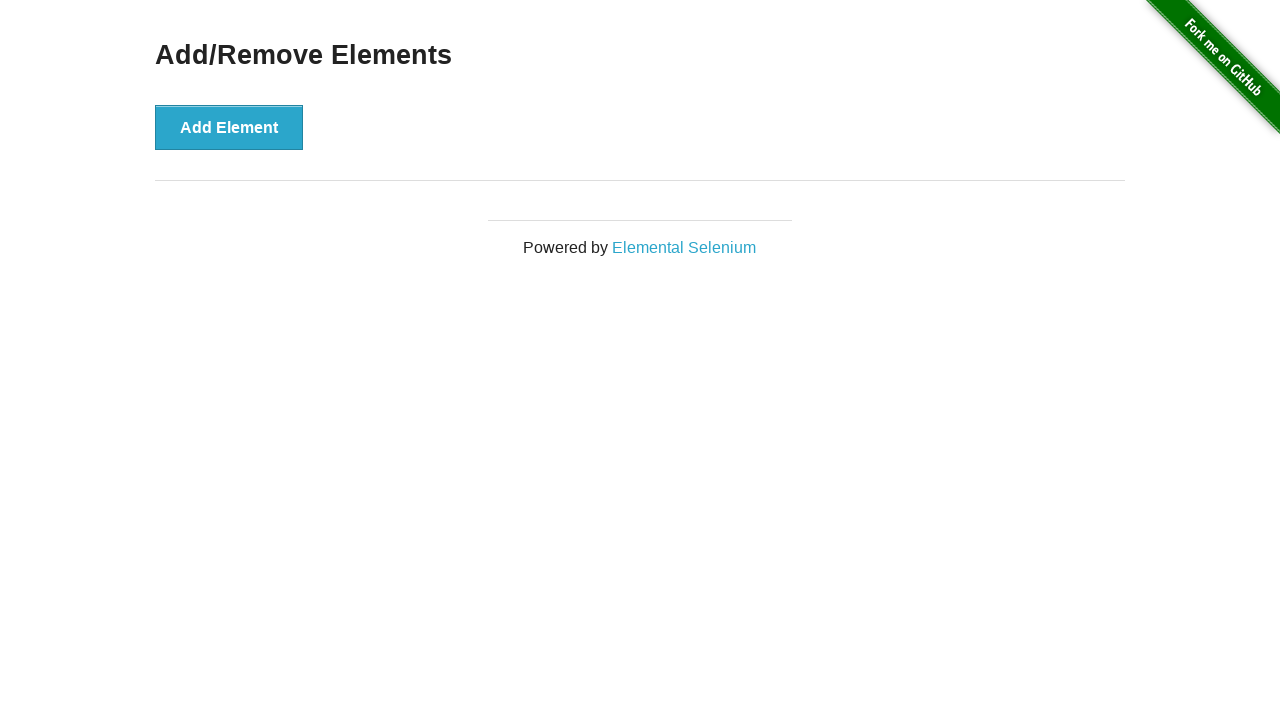

Generated random number of elements to add: 5
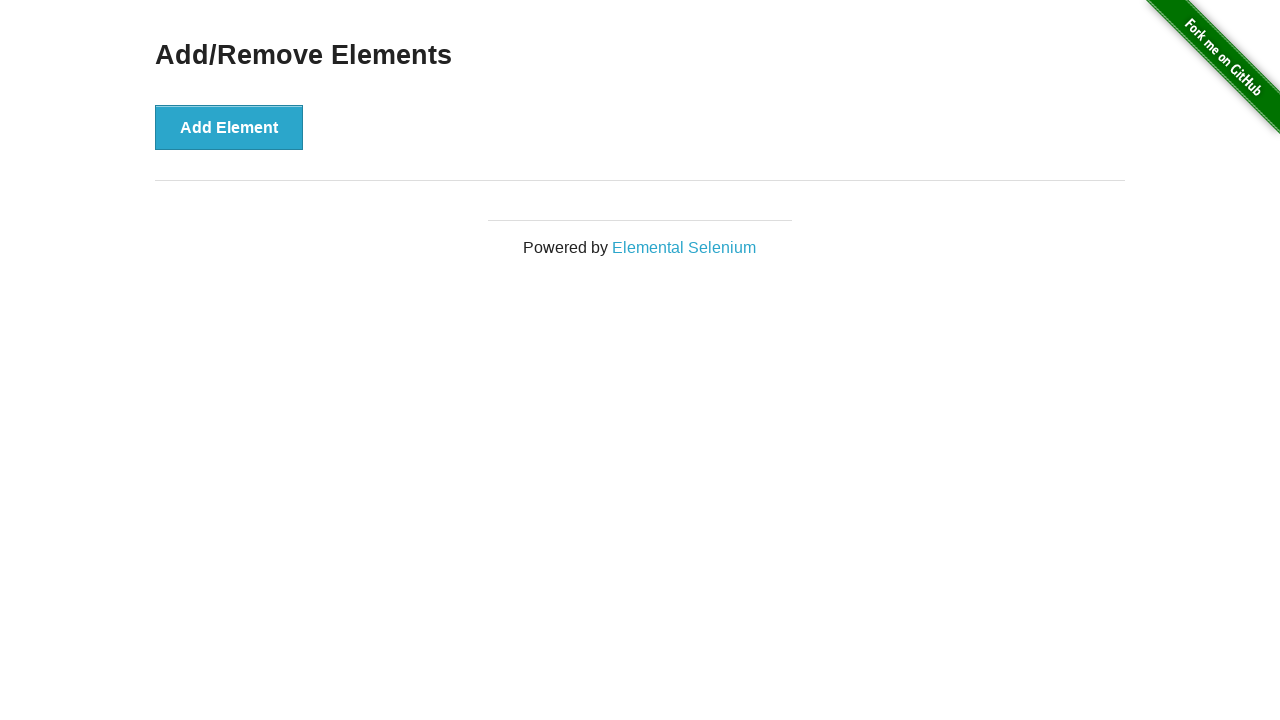

Clicked add button (iteration 1/5) at (229, 127) on .example>button
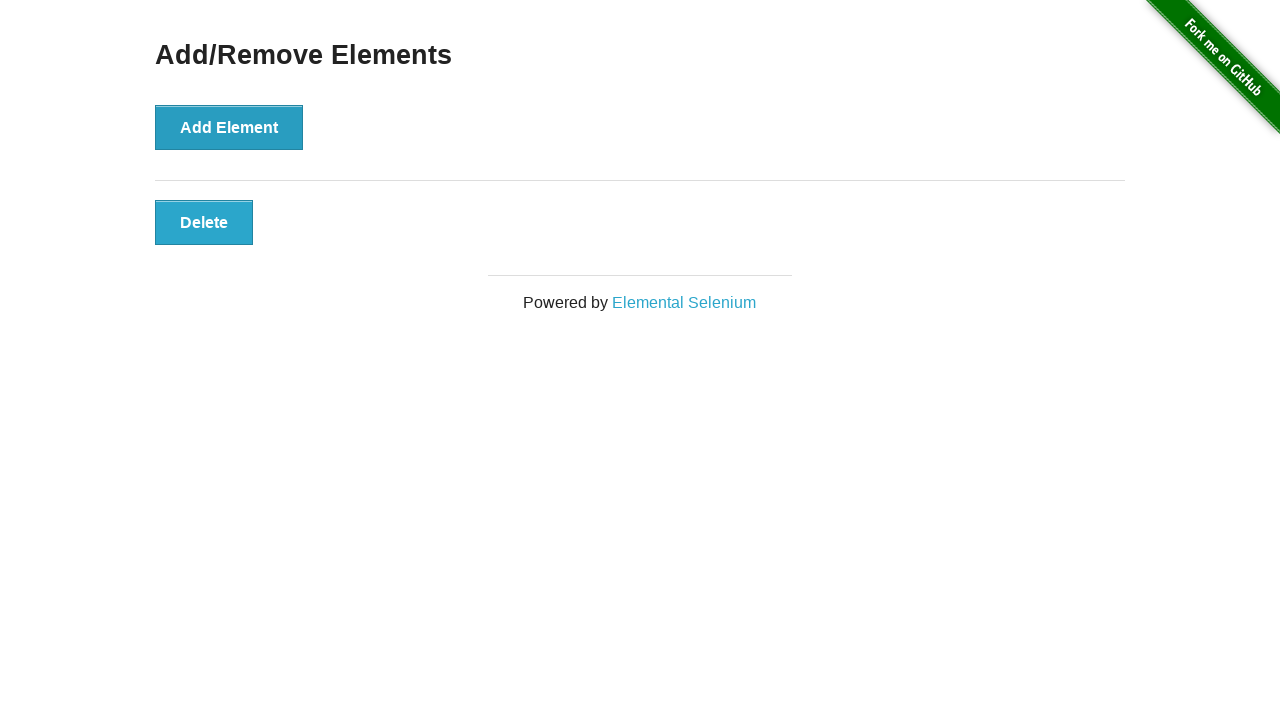

Verified 1 delete button(s) exist
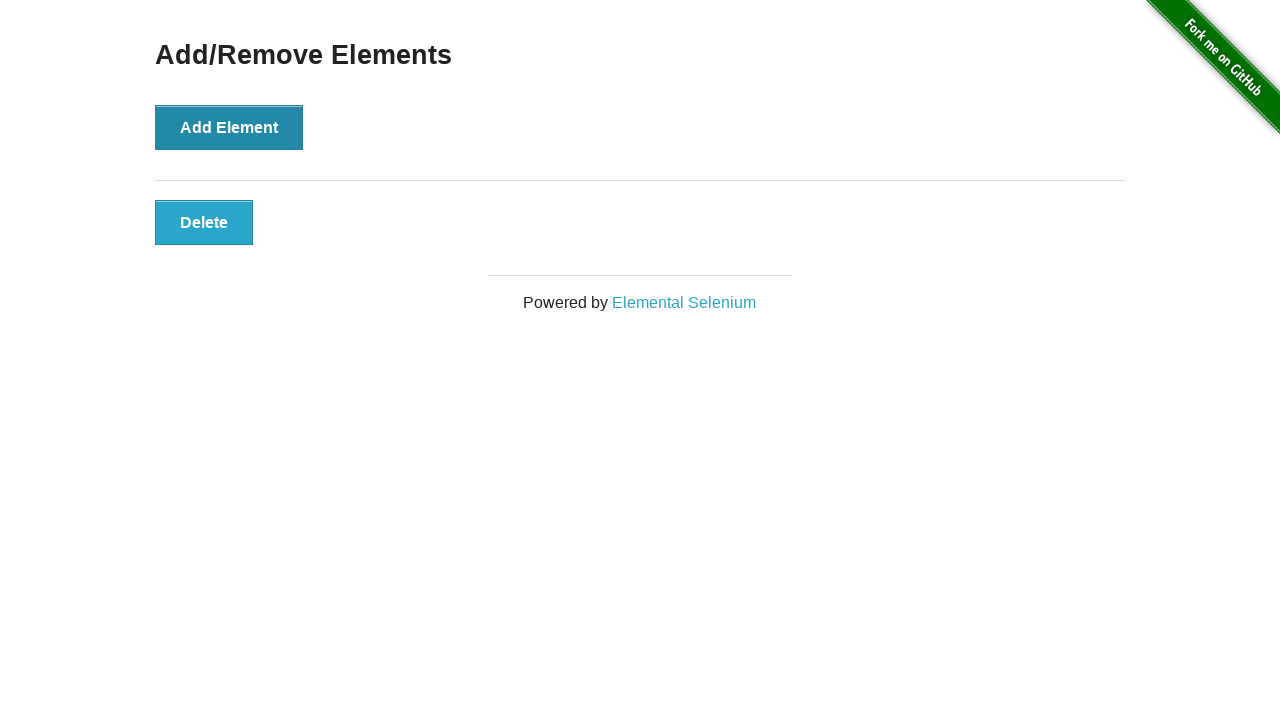

Clicked add button (iteration 2/5) at (229, 127) on .example>button
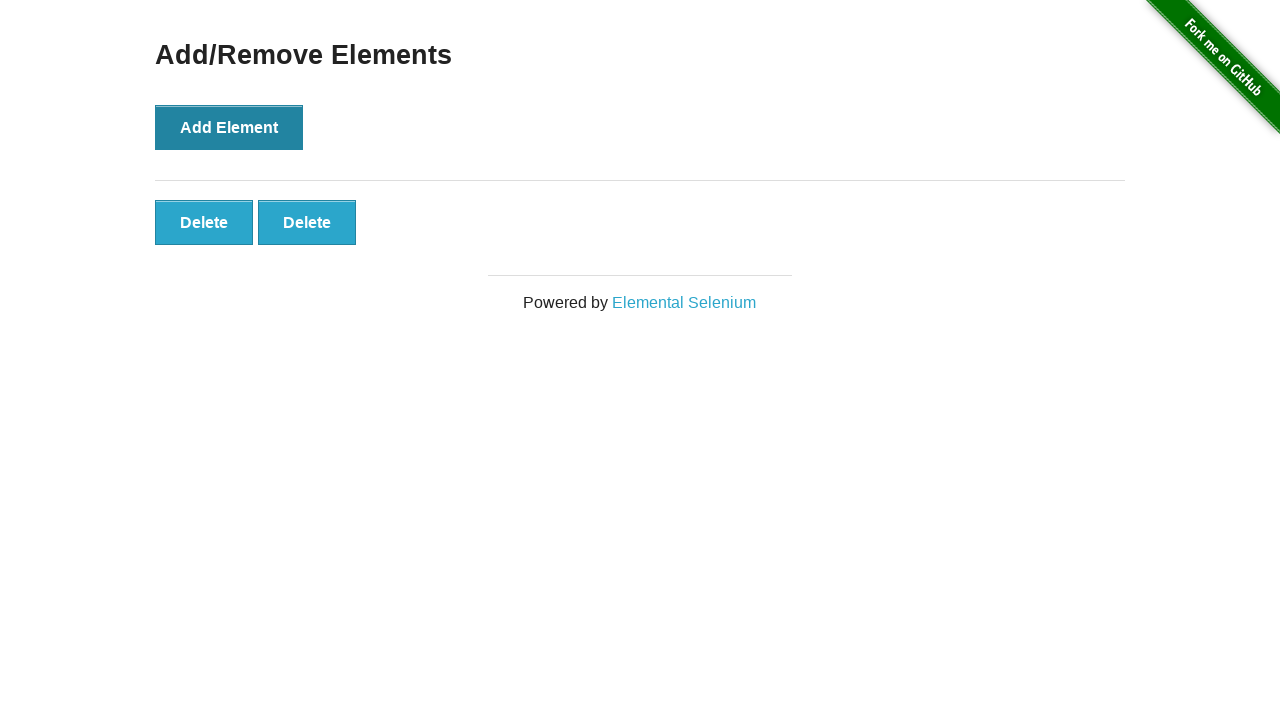

Verified 2 delete button(s) exist
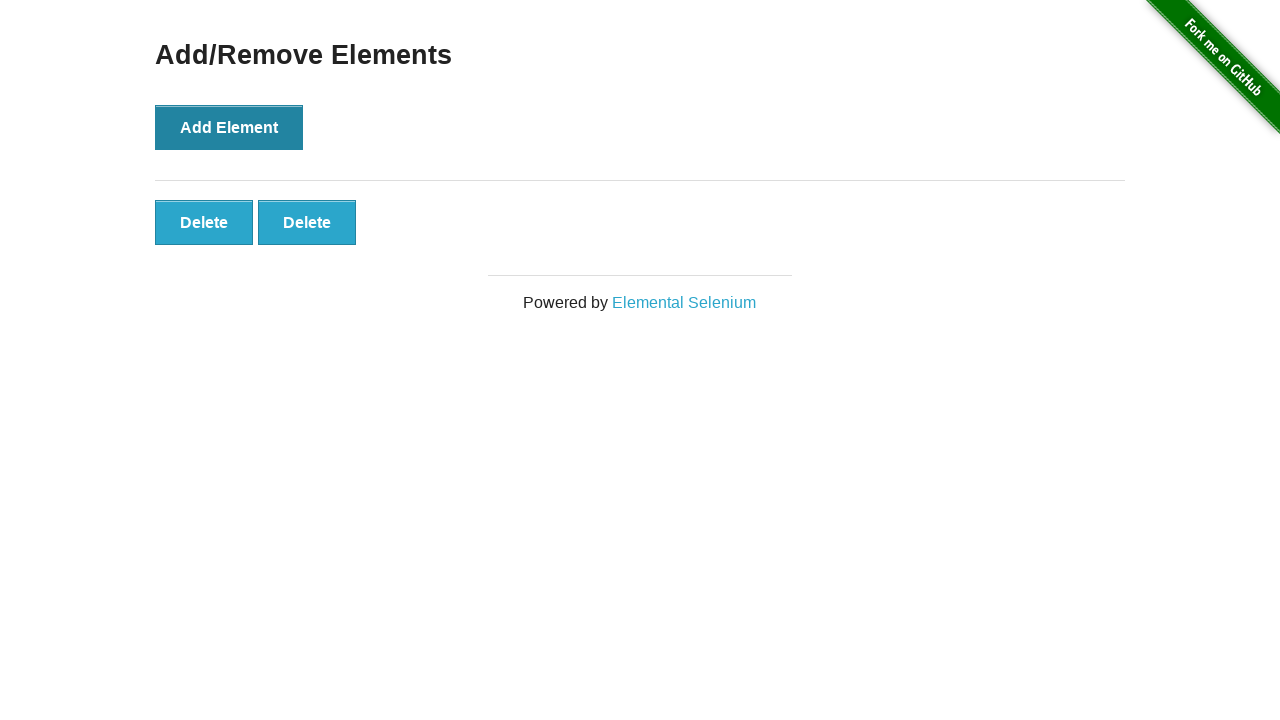

Clicked add button (iteration 3/5) at (229, 127) on .example>button
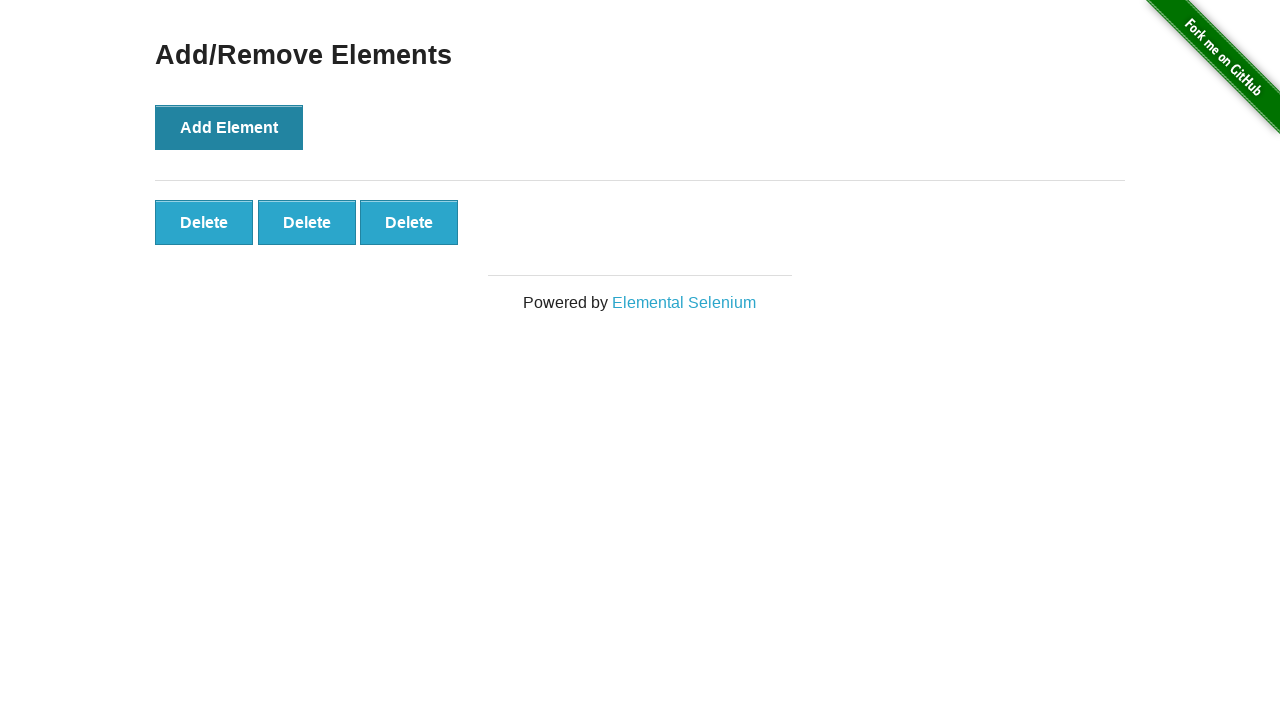

Verified 3 delete button(s) exist
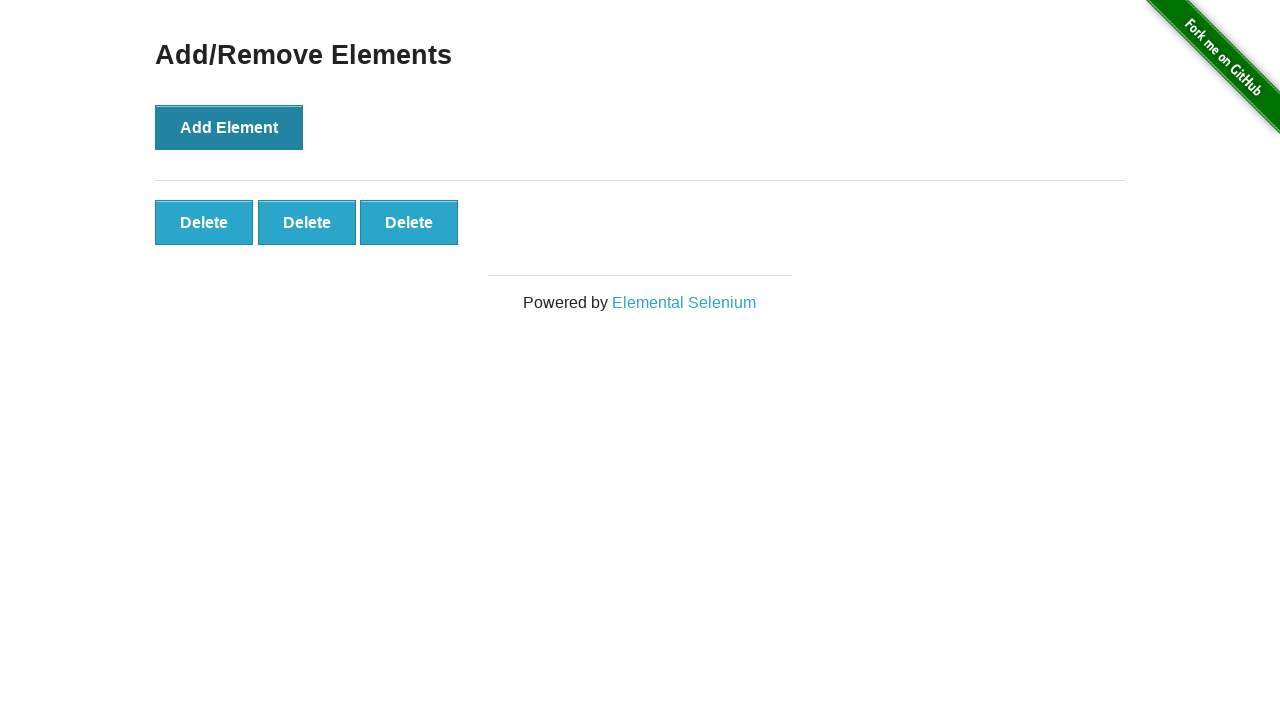

Clicked add button (iteration 4/5) at (229, 127) on .example>button
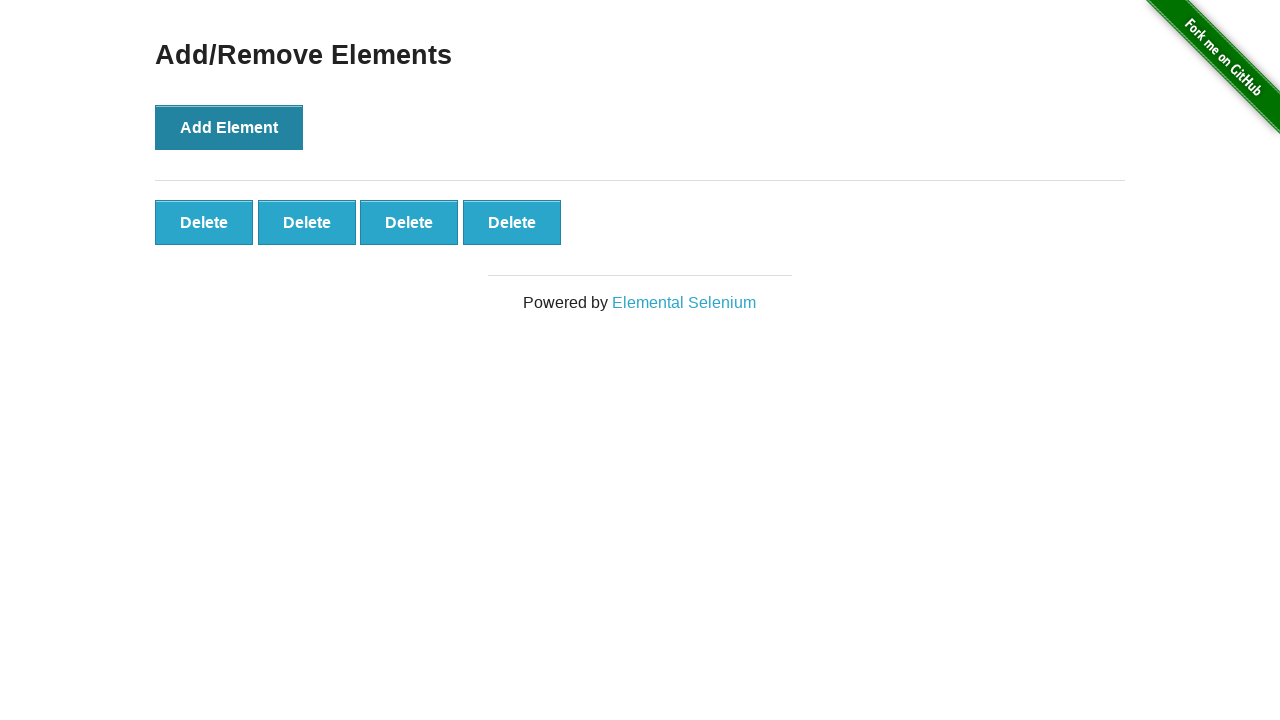

Verified 4 delete button(s) exist
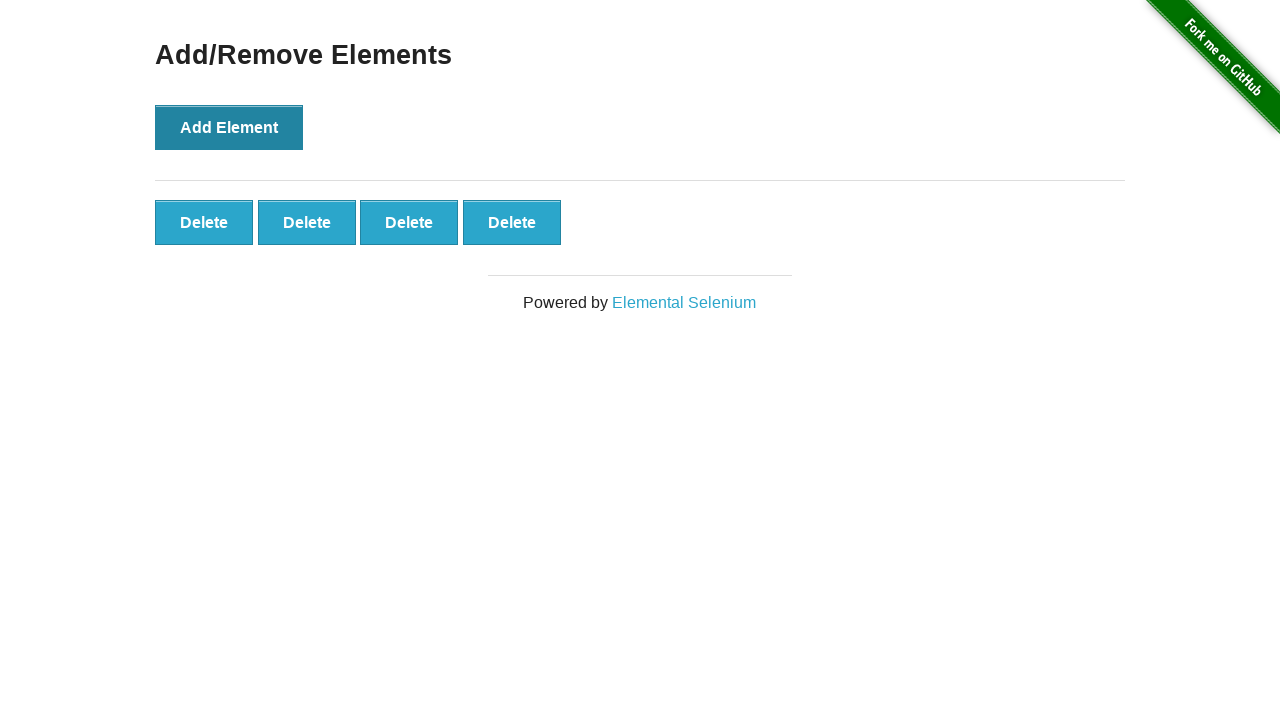

Clicked add button (iteration 5/5) at (229, 127) on .example>button
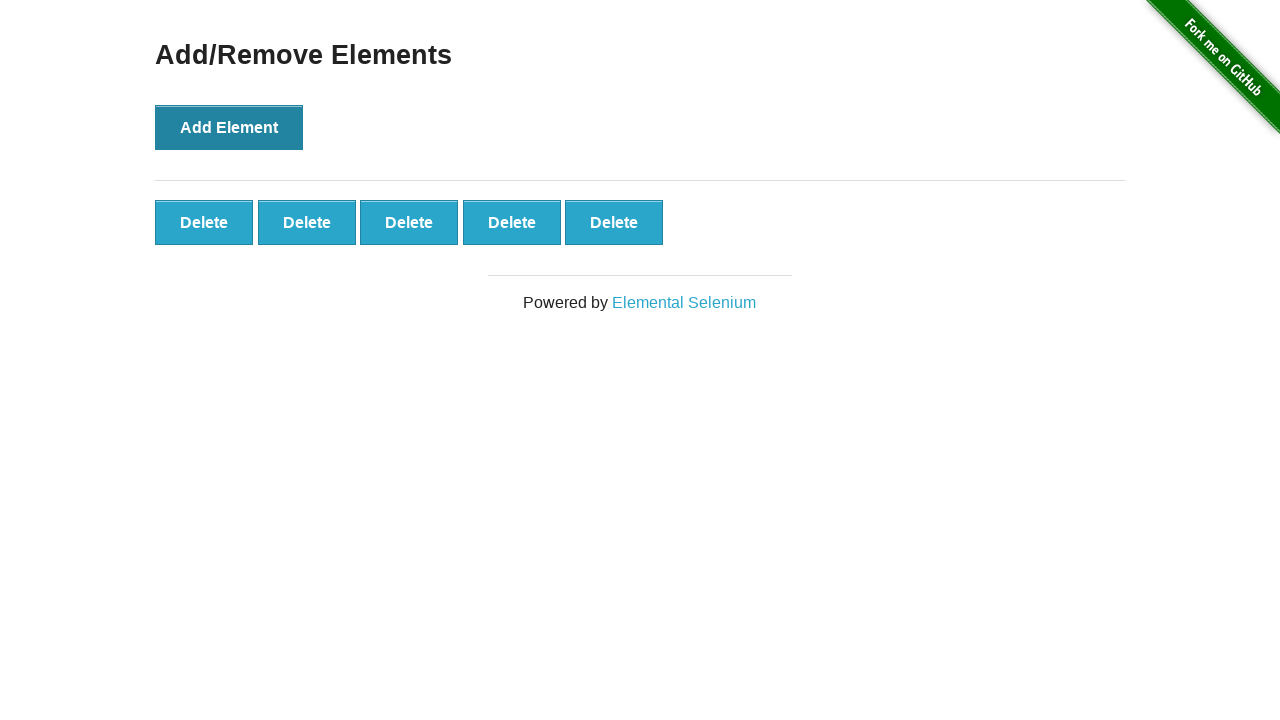

Verified 5 delete button(s) exist
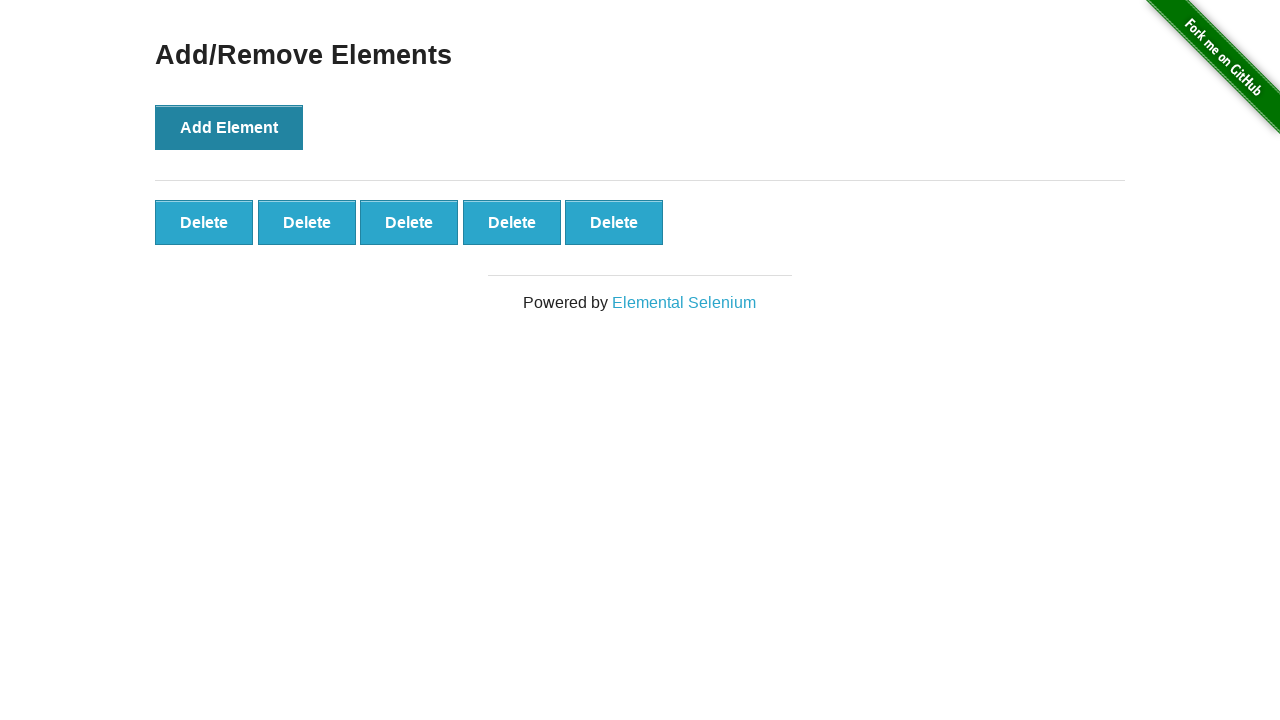

Clicked first delete button (iteration 1/5) at (204, 222) on xpath=//div[@id='elements']/button[1]
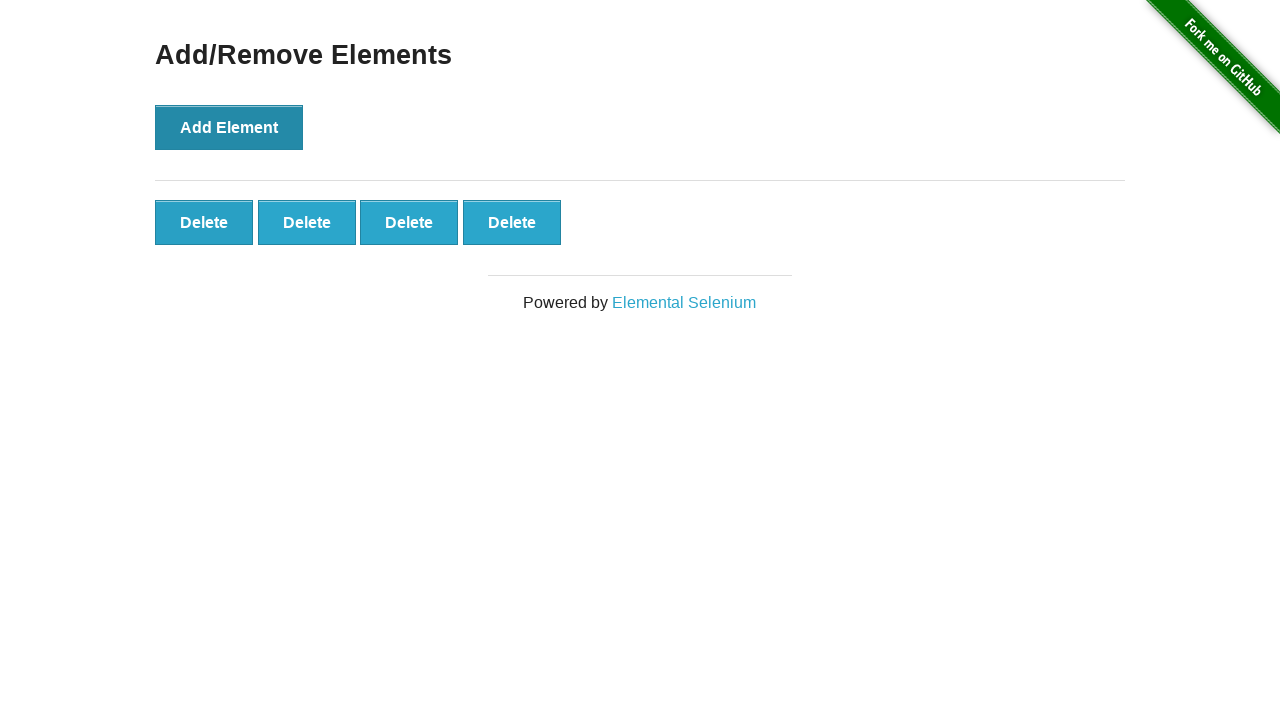

Verified 4 delete button(s) remain
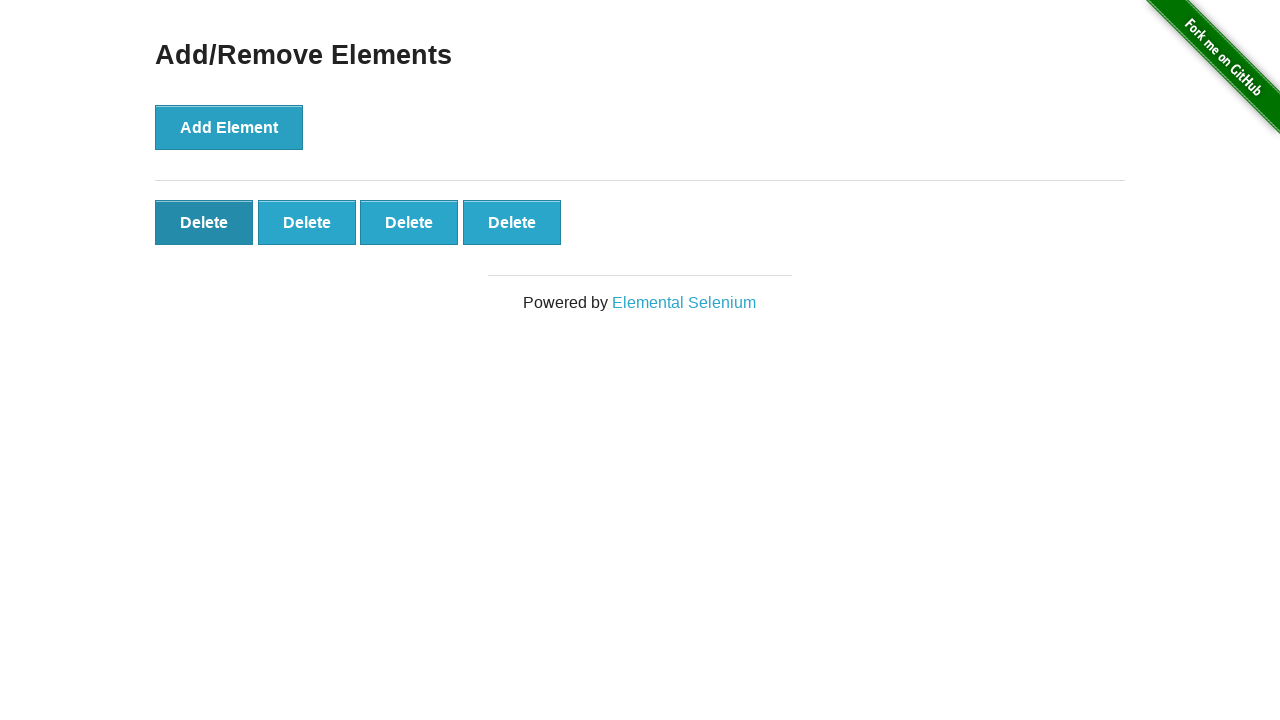

Clicked first delete button (iteration 2/5) at (204, 222) on xpath=//div[@id='elements']/button[1]
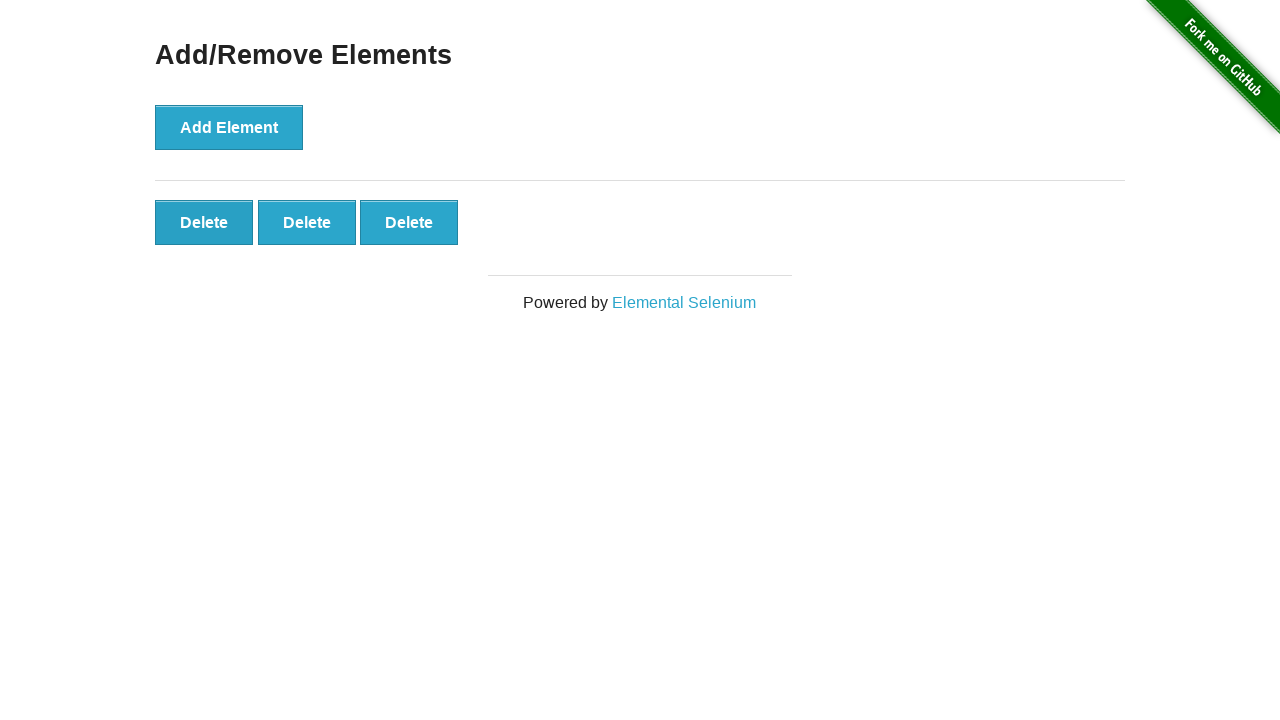

Verified 3 delete button(s) remain
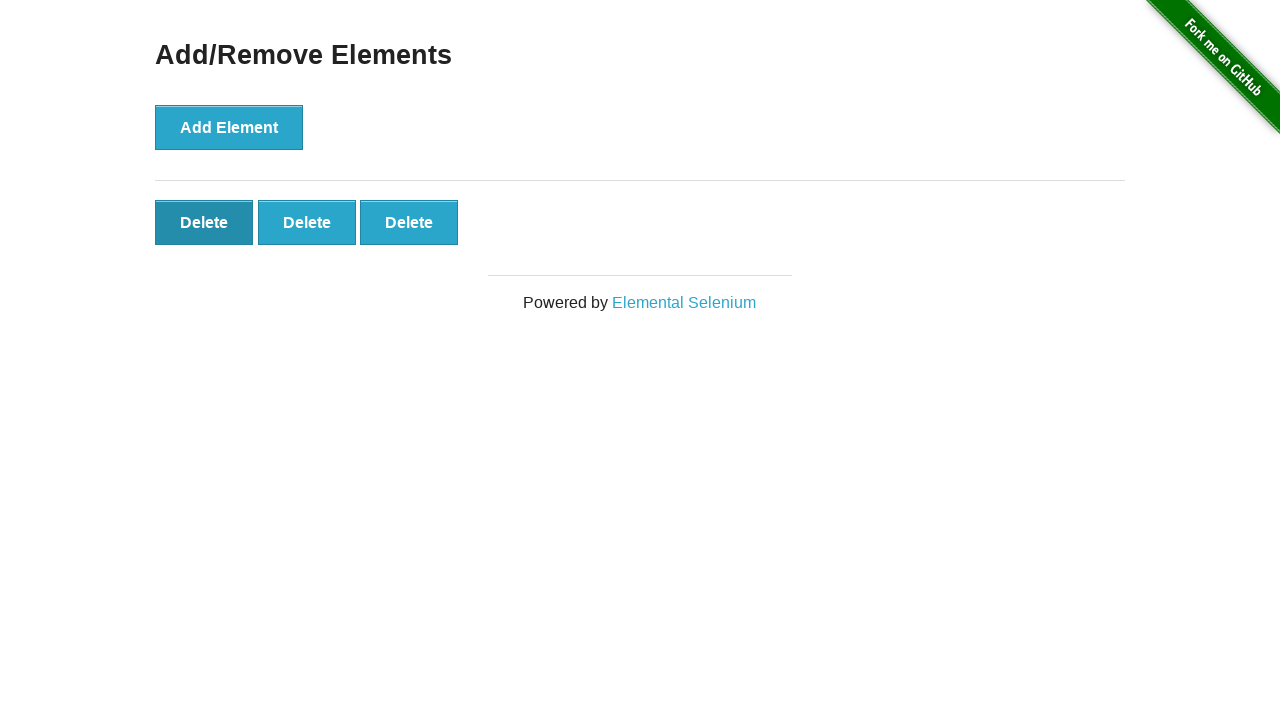

Clicked first delete button (iteration 3/5) at (204, 222) on xpath=//div[@id='elements']/button[1]
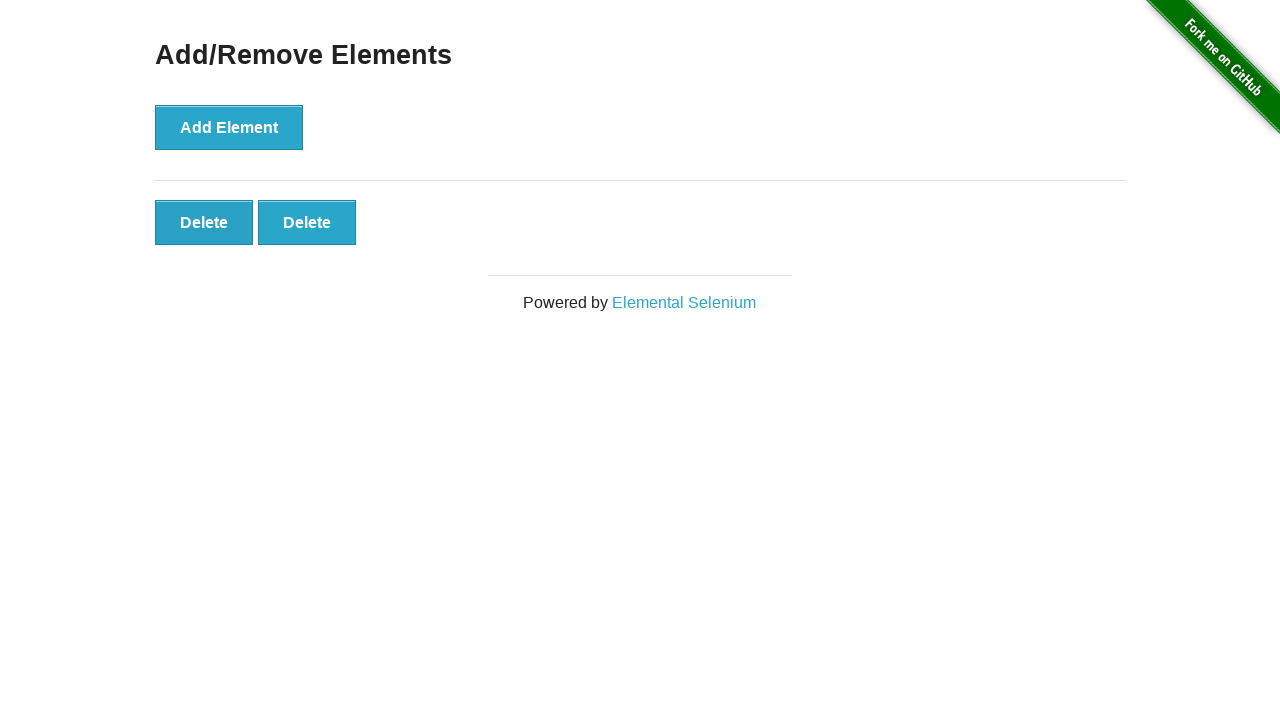

Verified 2 delete button(s) remain
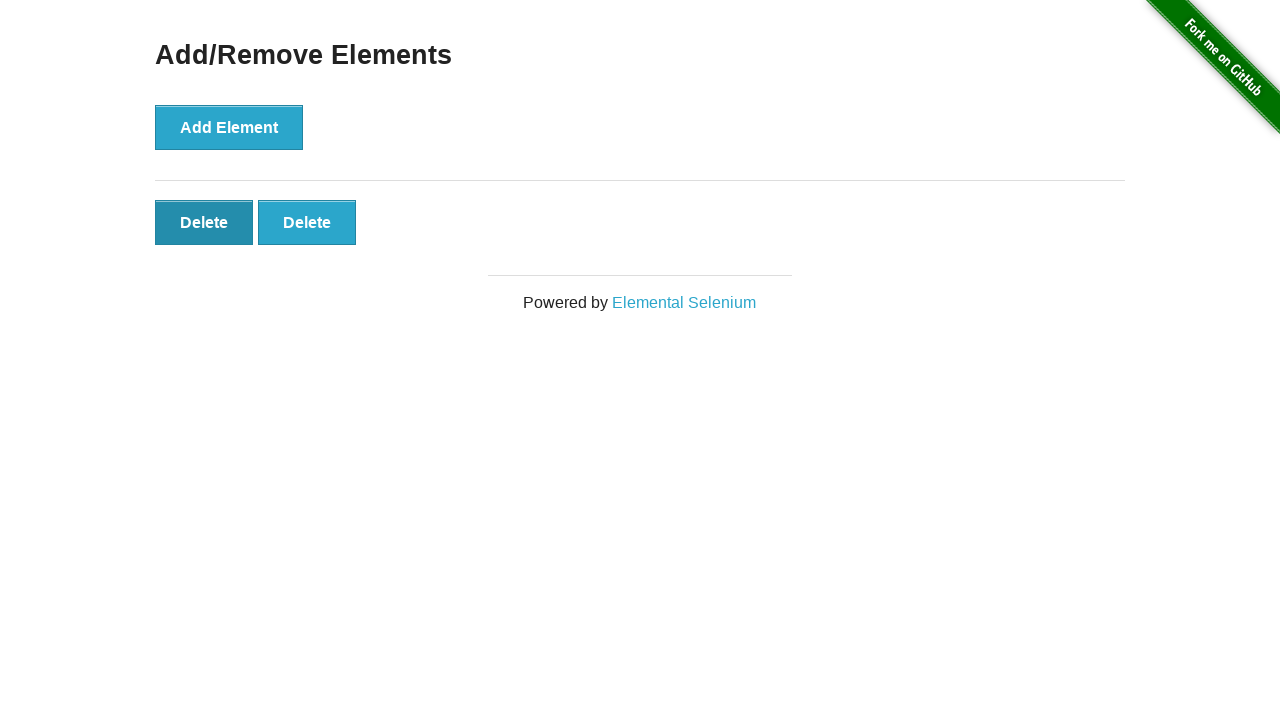

Clicked first delete button (iteration 4/5) at (204, 222) on xpath=//div[@id='elements']/button[1]
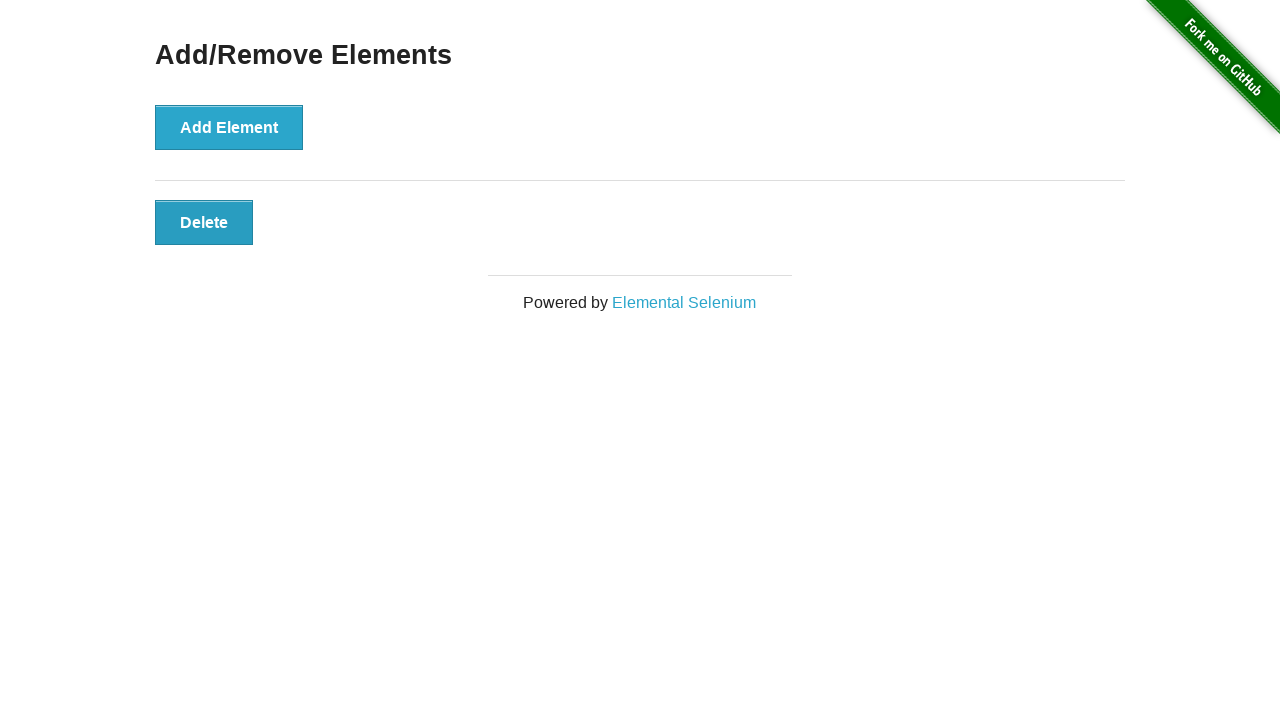

Verified 1 delete button(s) remain
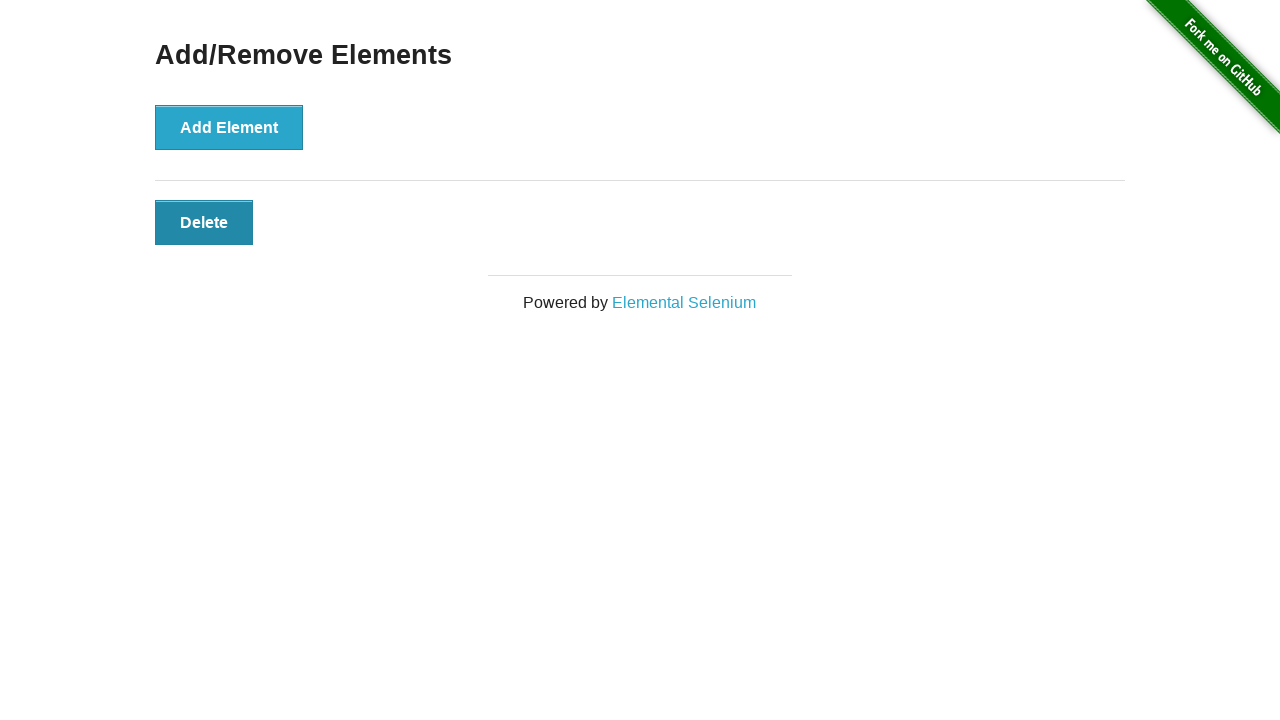

Clicked first delete button (iteration 5/5) at (204, 222) on xpath=//div[@id='elements']/button[1]
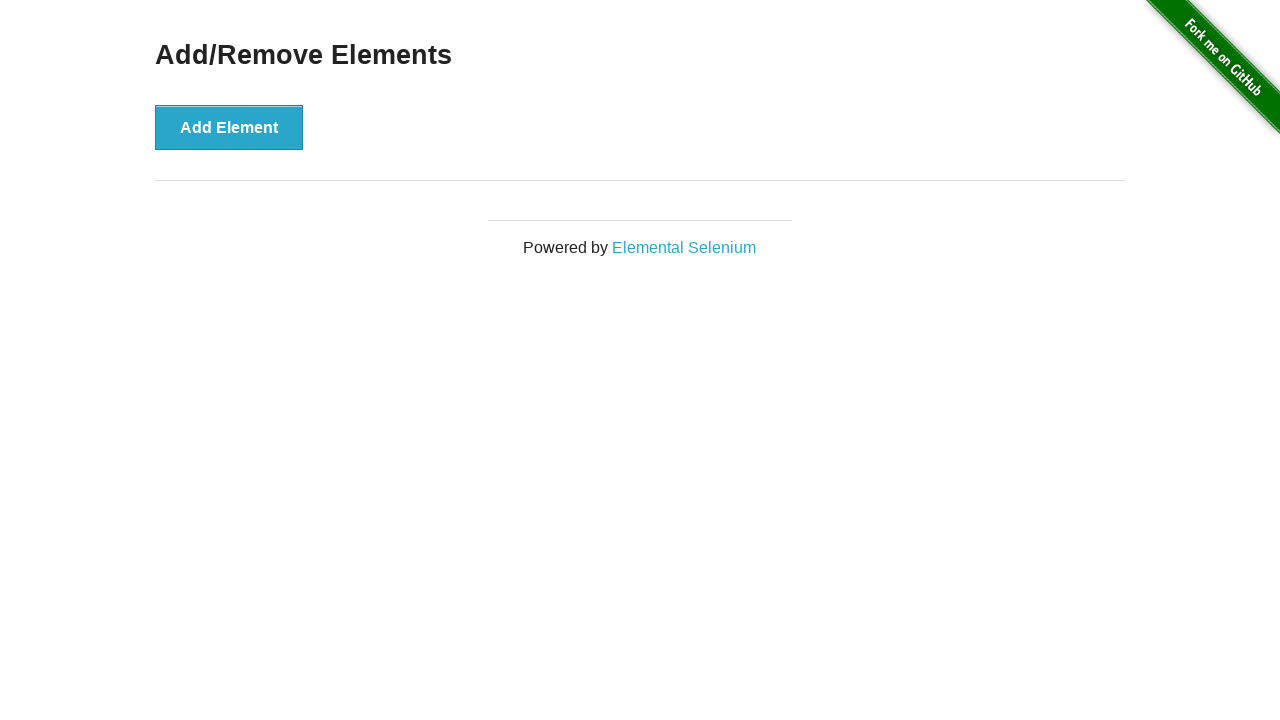

Verified 0 delete button(s) remain
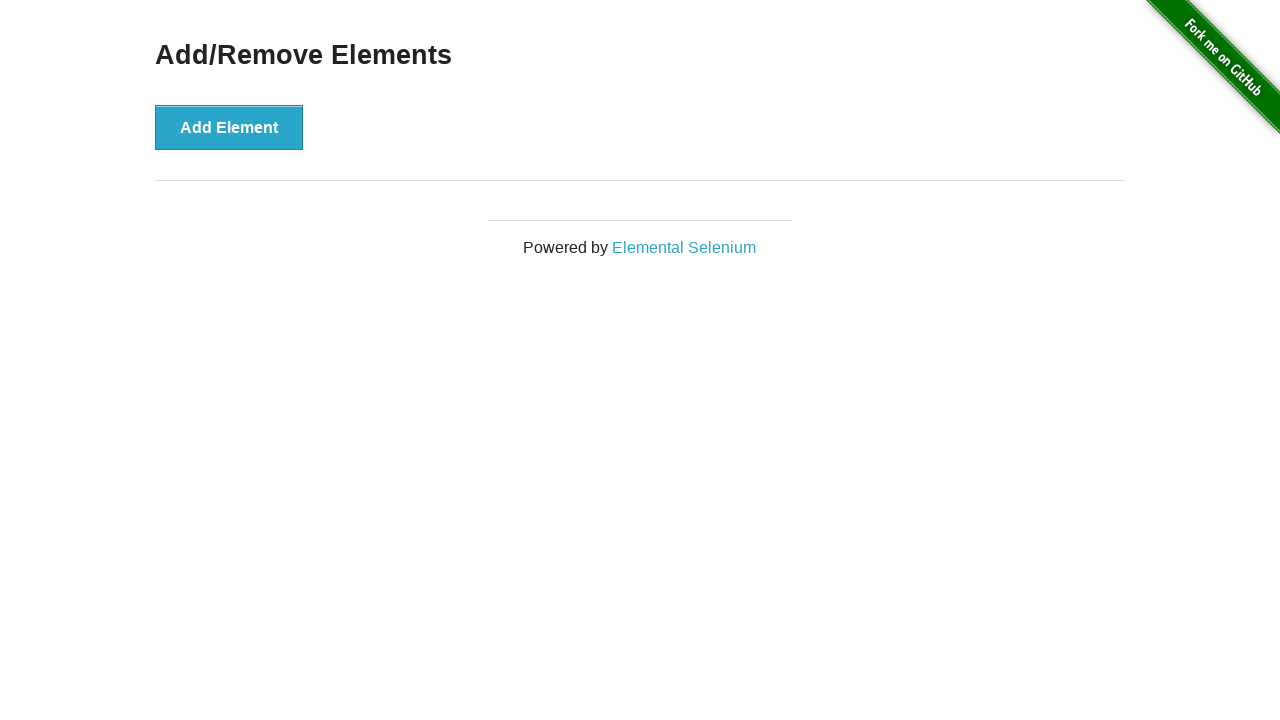

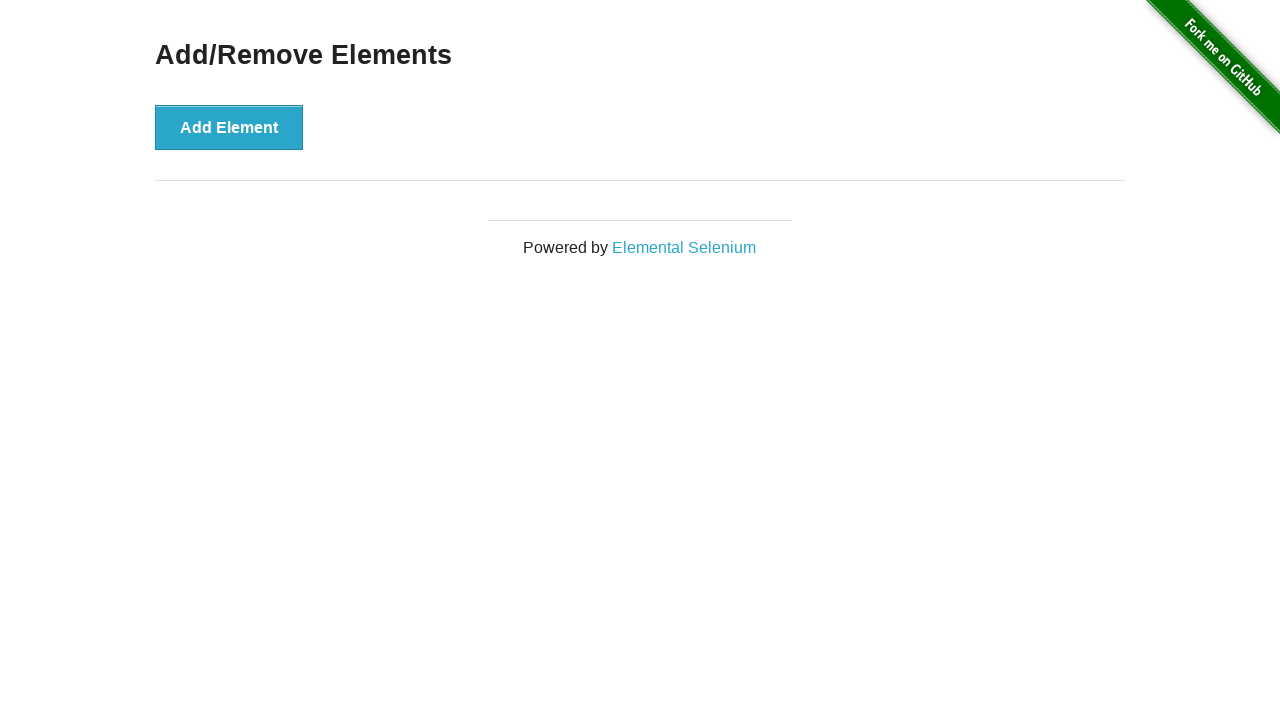